Navigates to OrangeHRM API documentation page, waits for spinner to disappear, and verifies the main heading text

Starting URL: https://api.orangehrm.com/

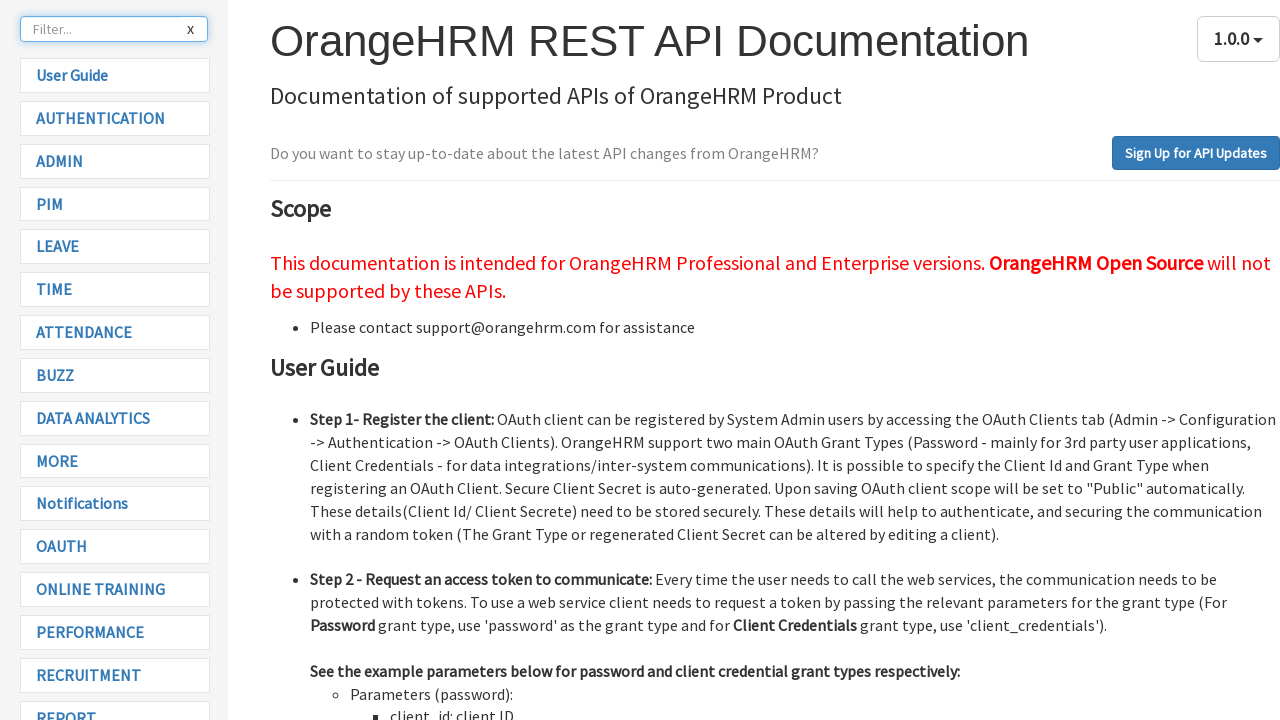

Navigated to OrangeHRM API documentation page
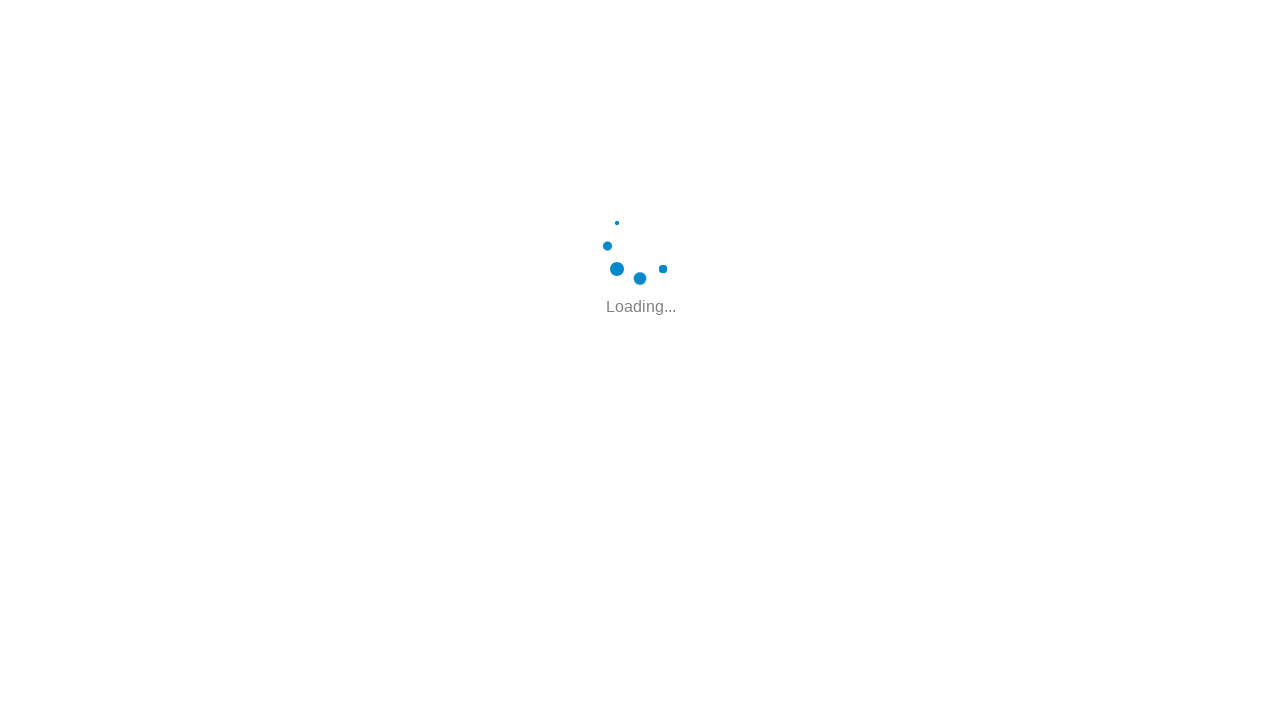

Waited for spinner to disappear
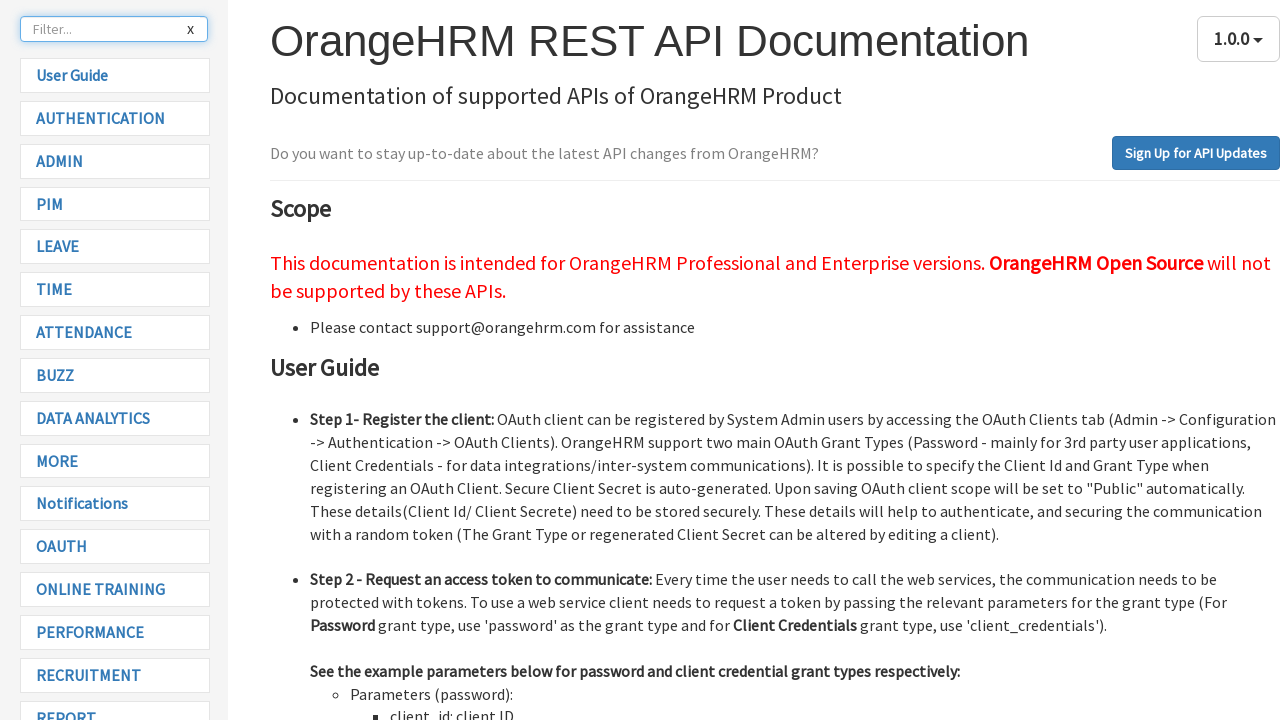

Located main heading element
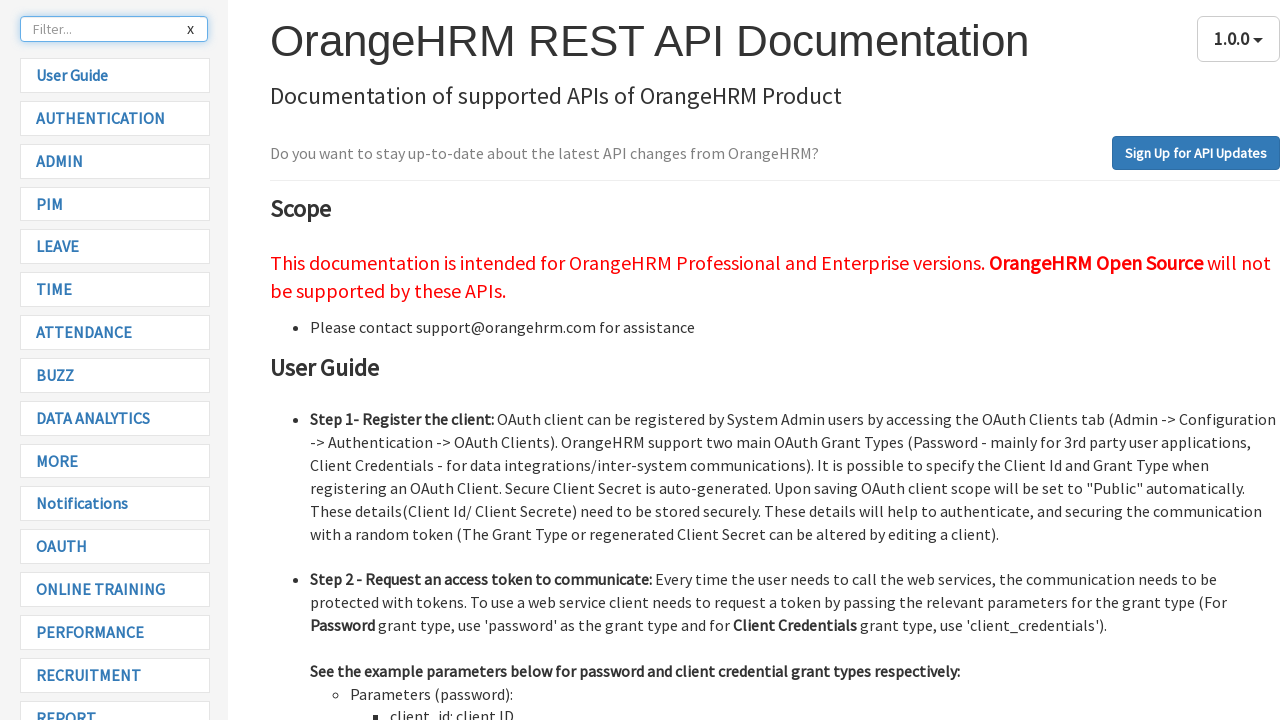

Verified main heading text is 'OrangeHRM REST API Documentation'
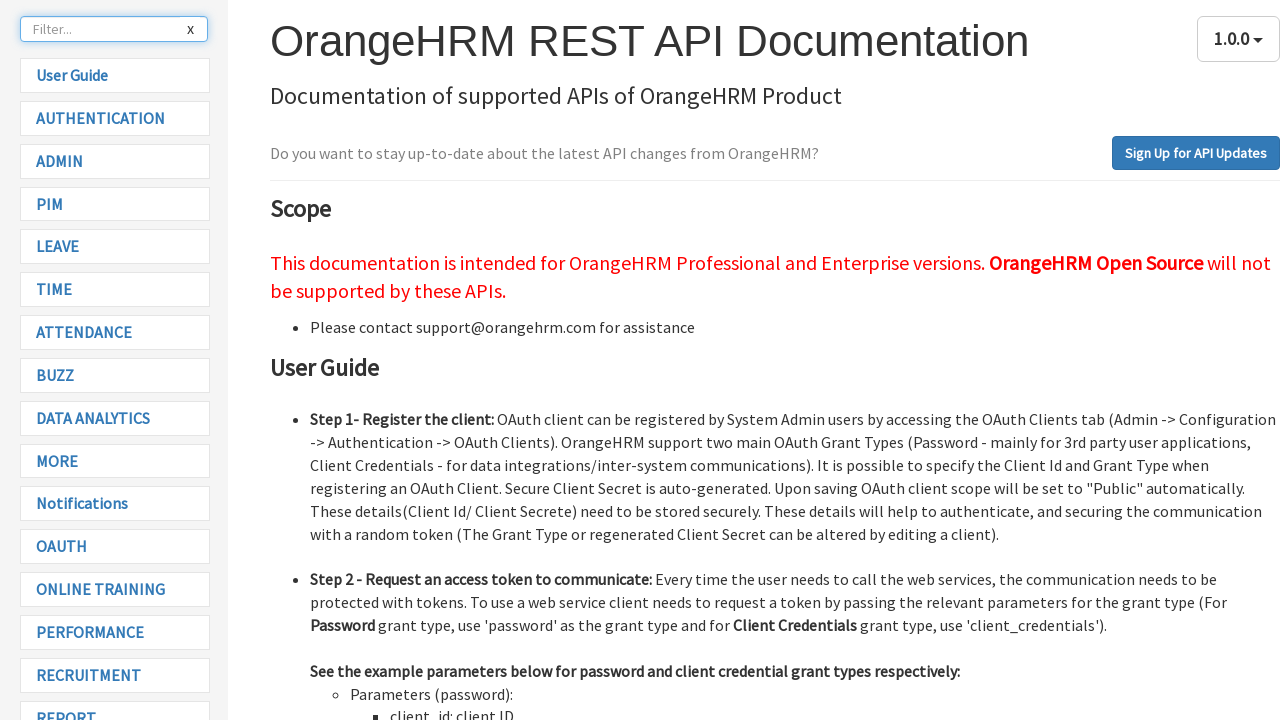

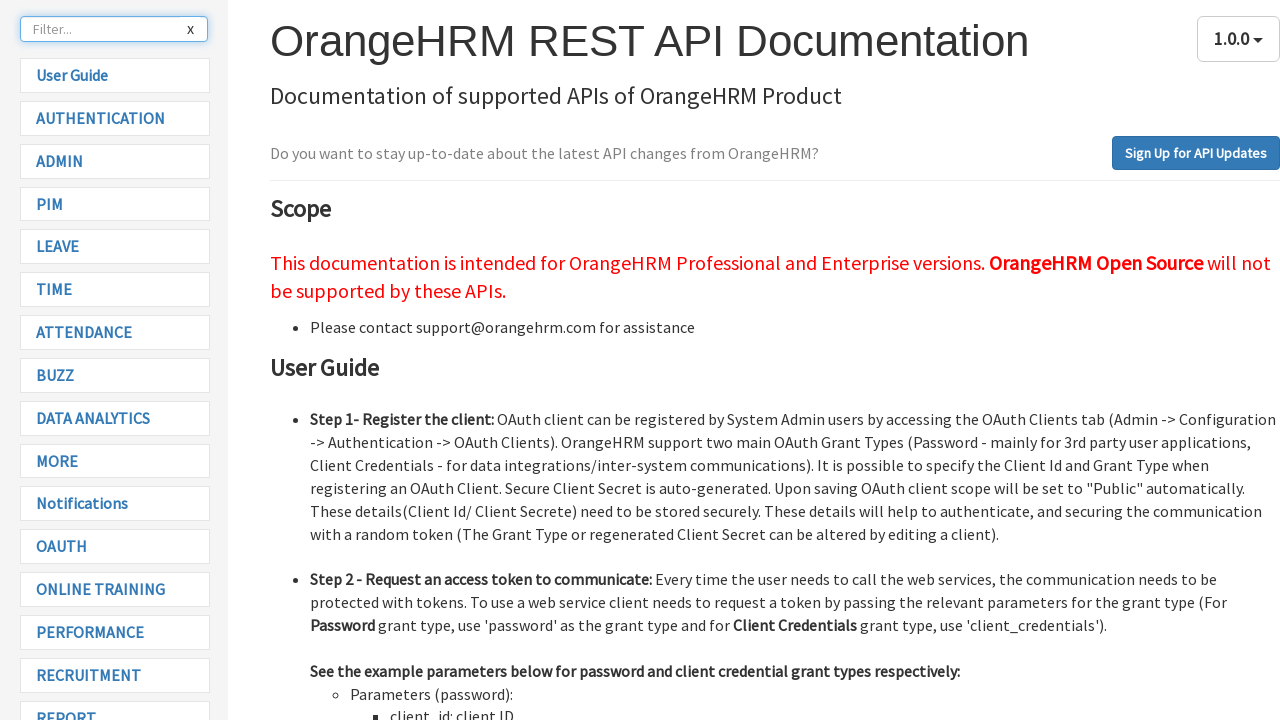